Tests checkbox functionality by selecting both checkboxes on the page if they are not already selected

Starting URL: https://the-internet.herokuapp.com/checkboxes

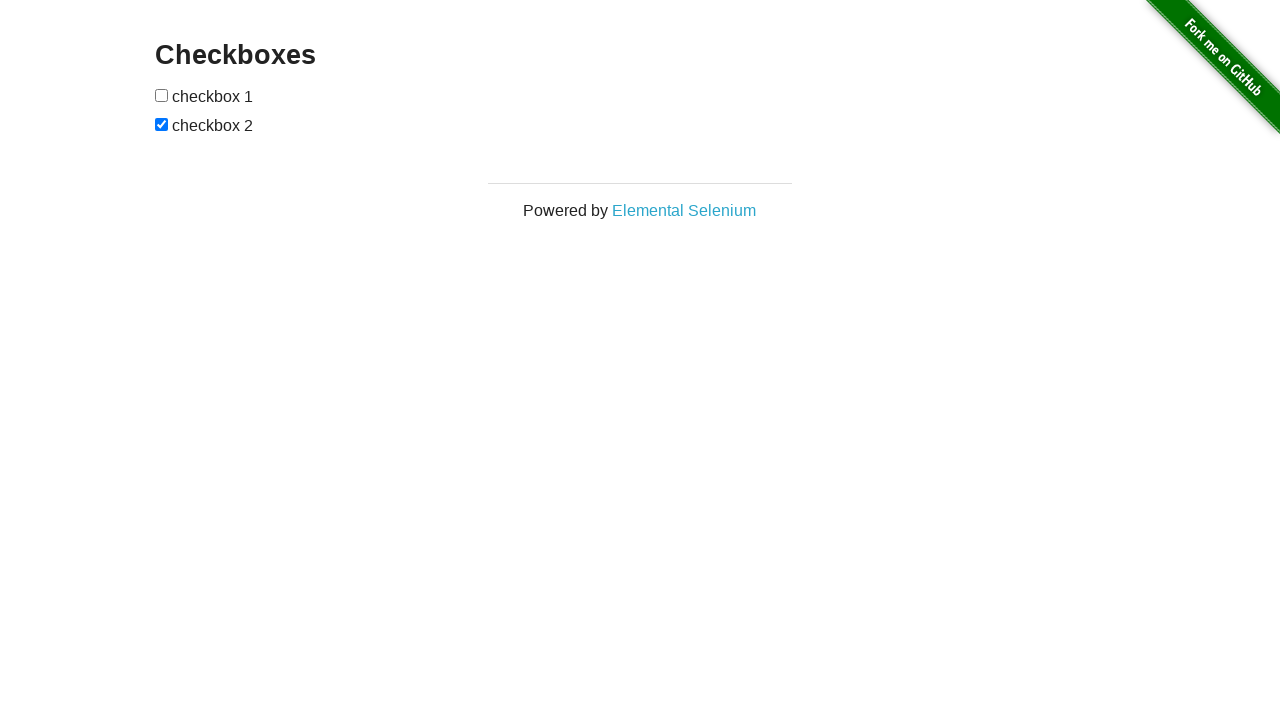

Waited for checkboxes to be visible on the page
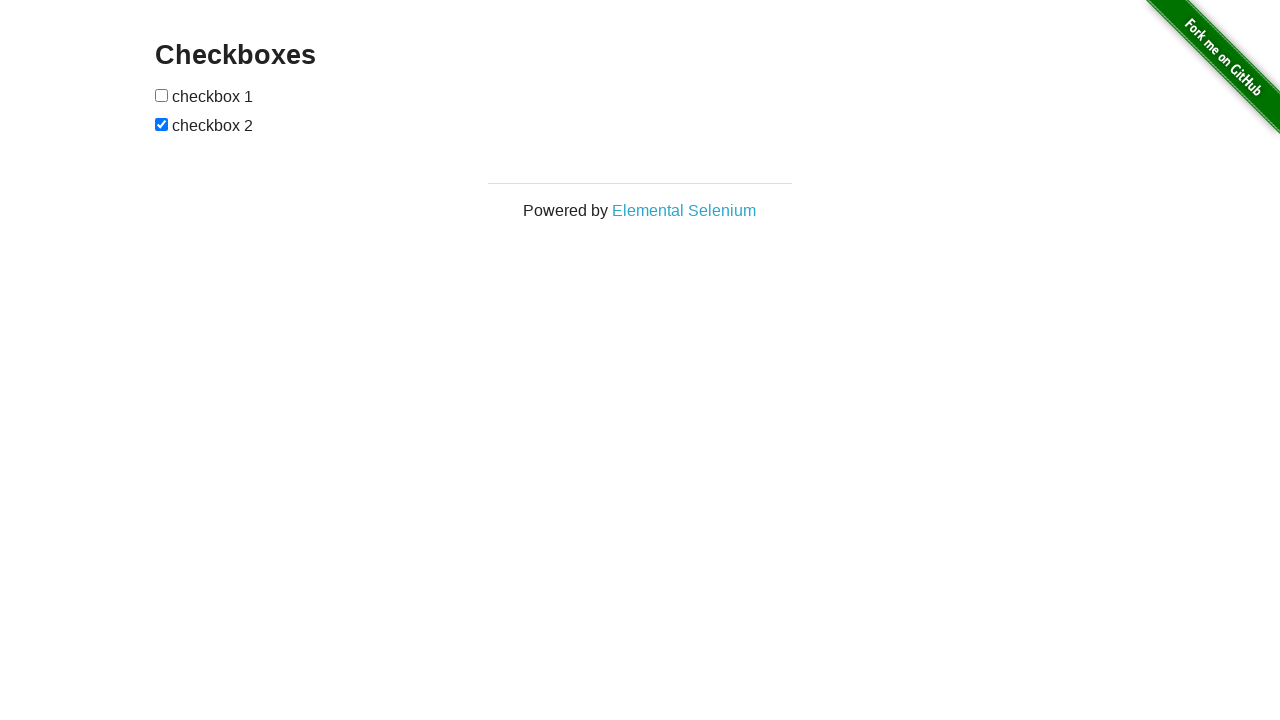

Located first checkbox element
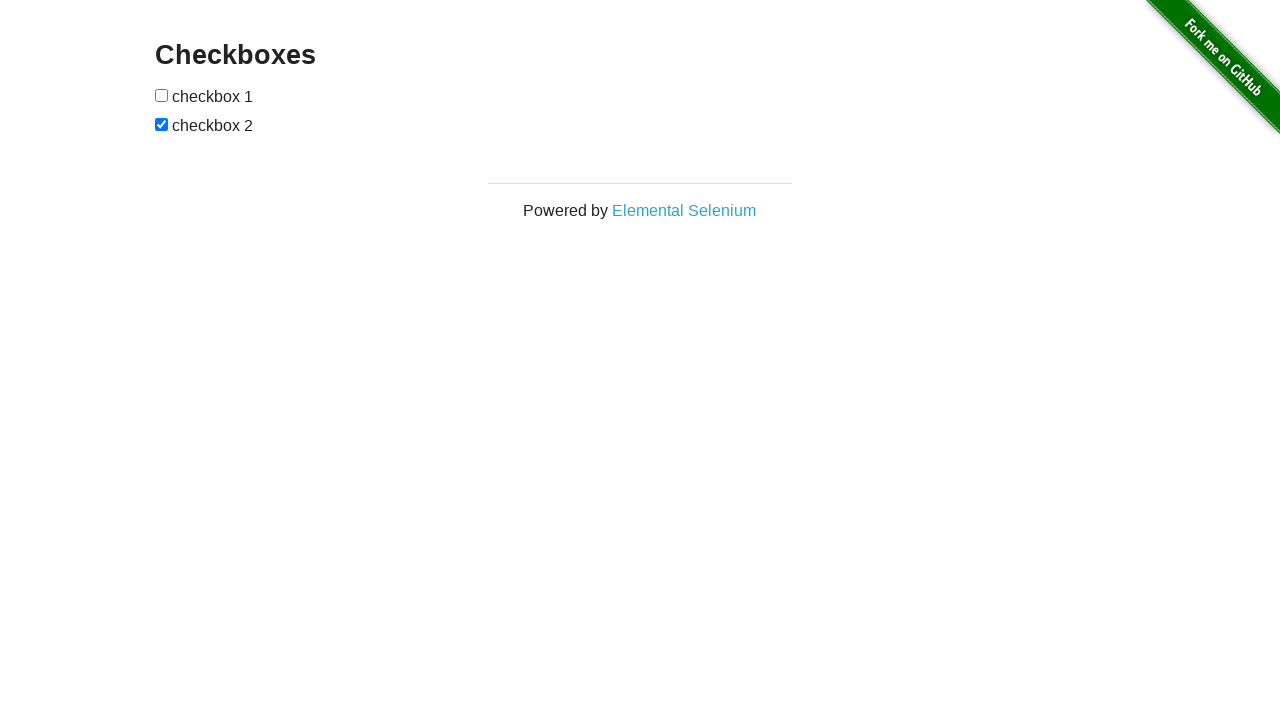

Located second checkbox element
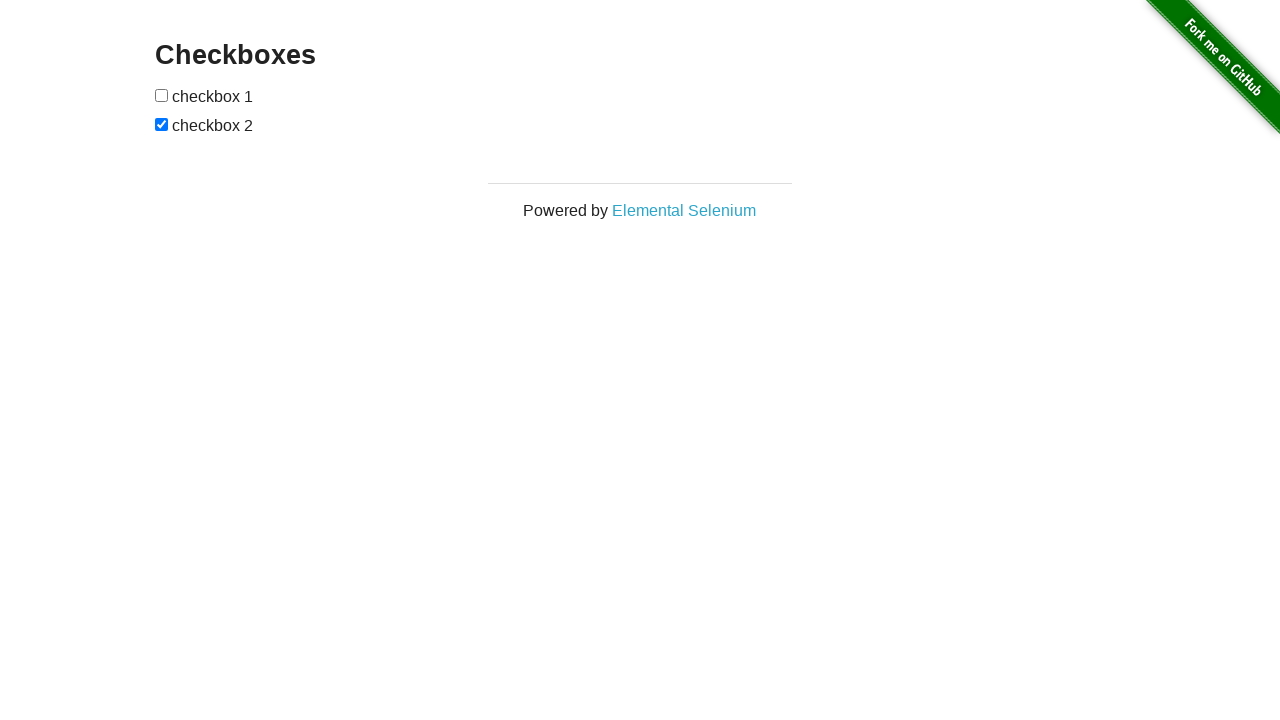

Clicked first checkbox to select it at (162, 95) on (//input[@type='checkbox'])[1]
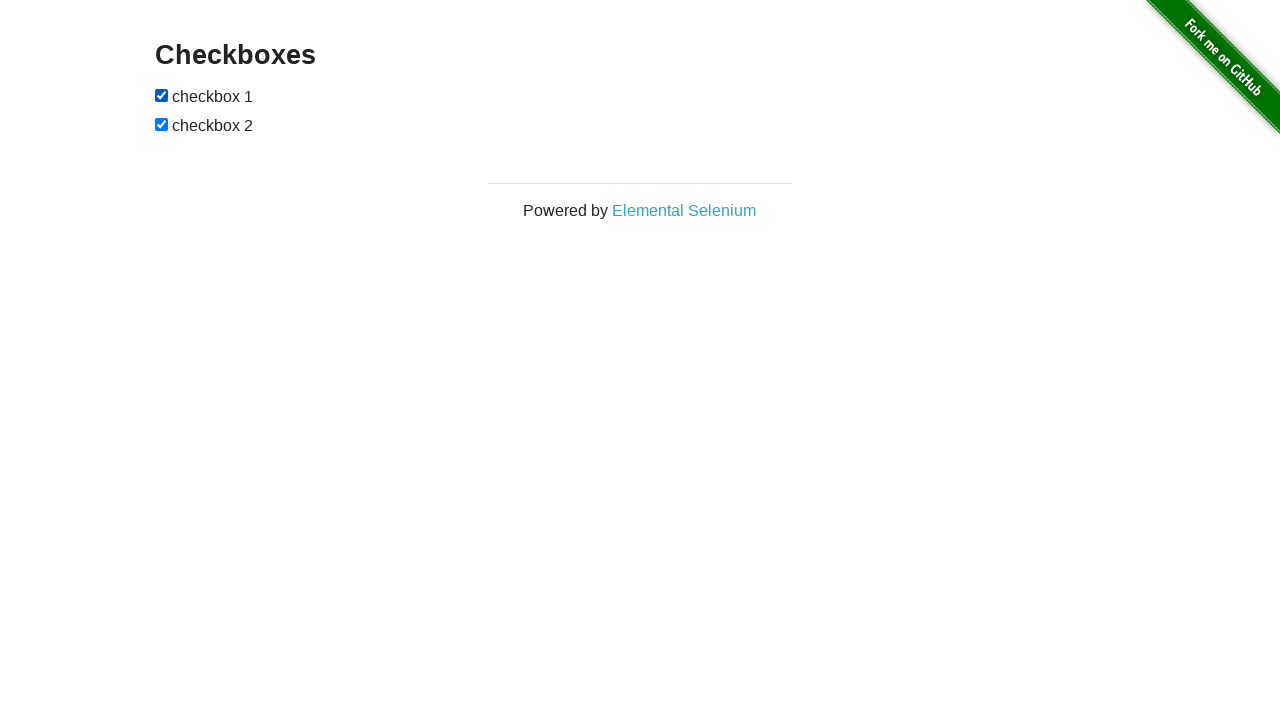

Second checkbox was already selected
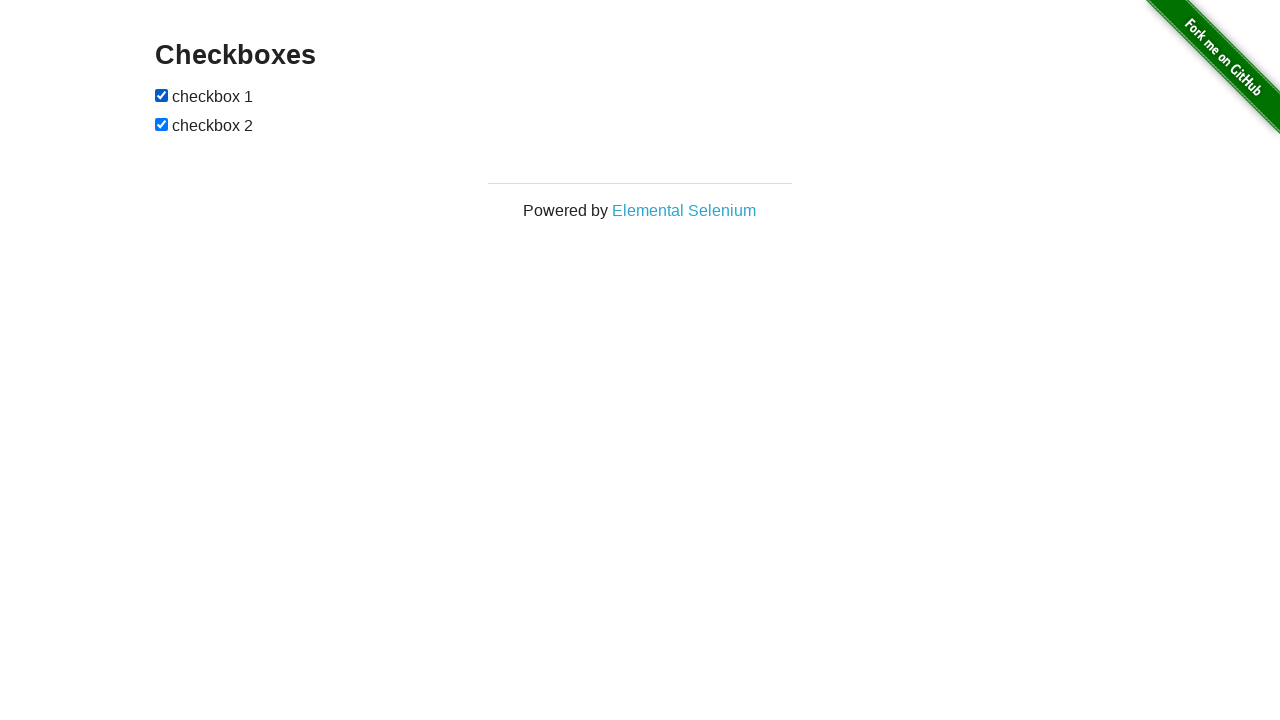

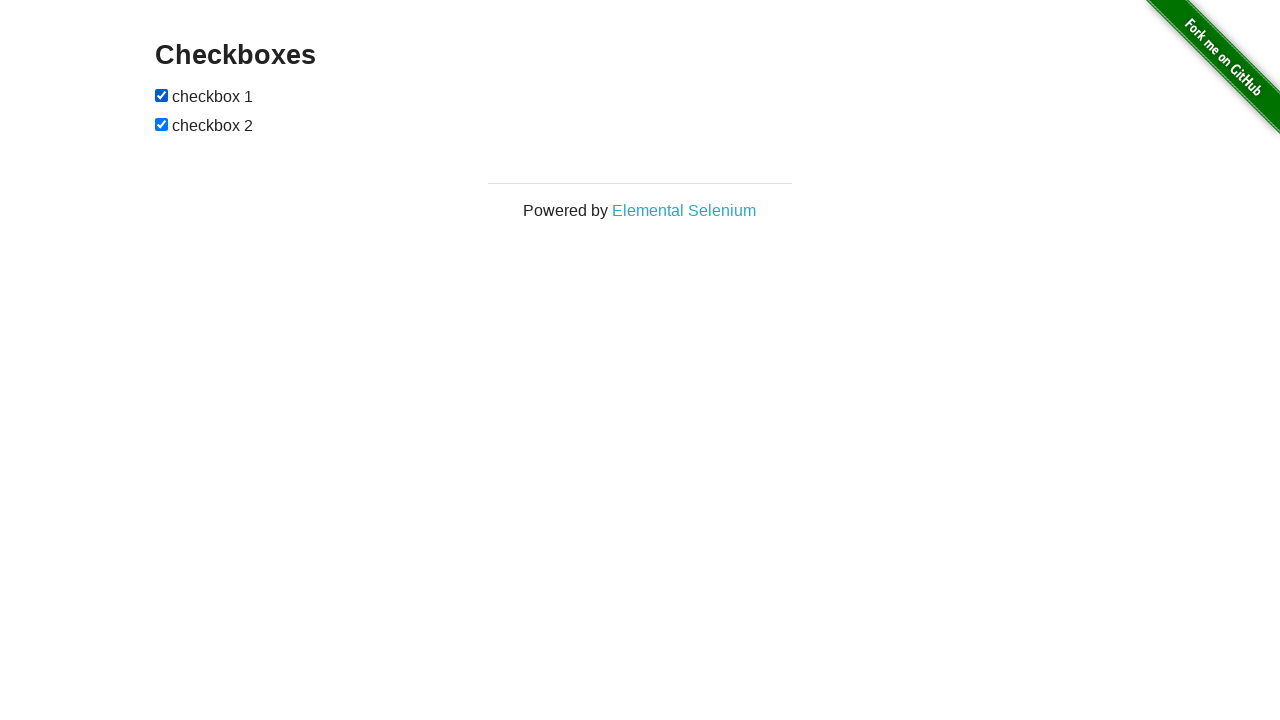